Tests dynamic button that becomes enabled after a delay, waits for it to be clickable and clicks it

Starting URL: https://demoqa.com/dynamic-properties

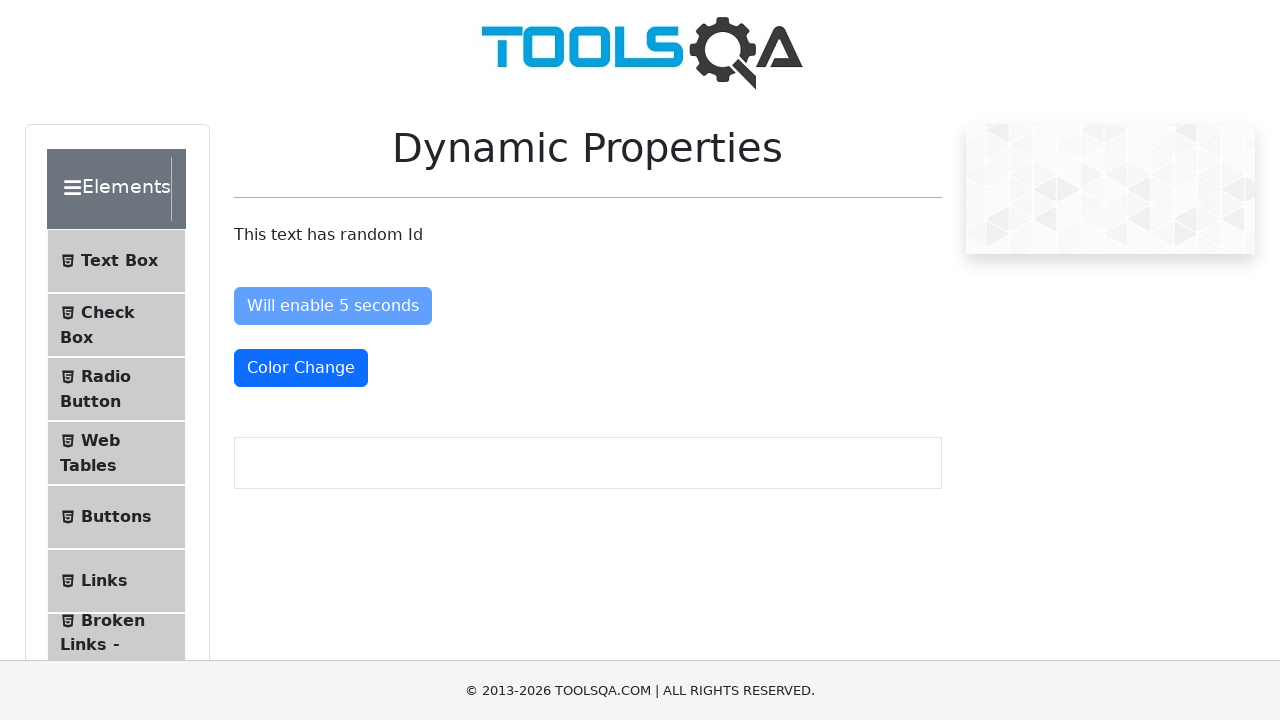

Navigated to dynamic properties page
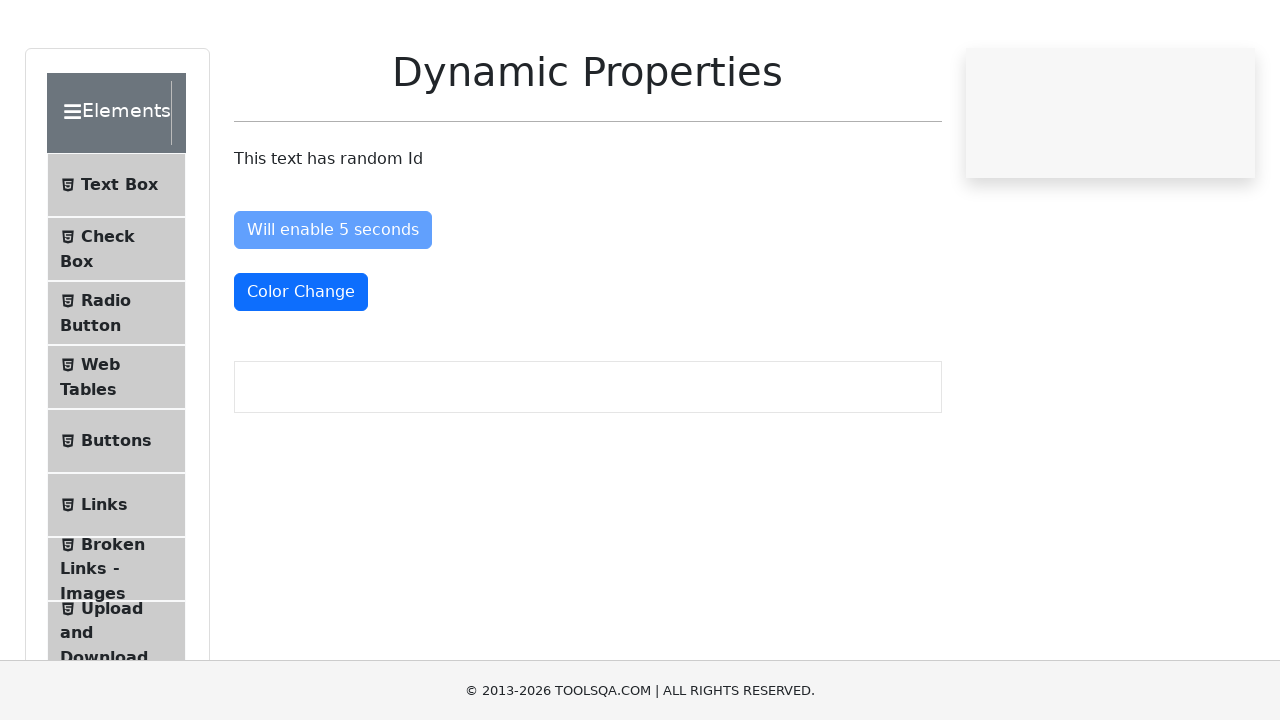

Waited for button to become enabled after 5 seconds
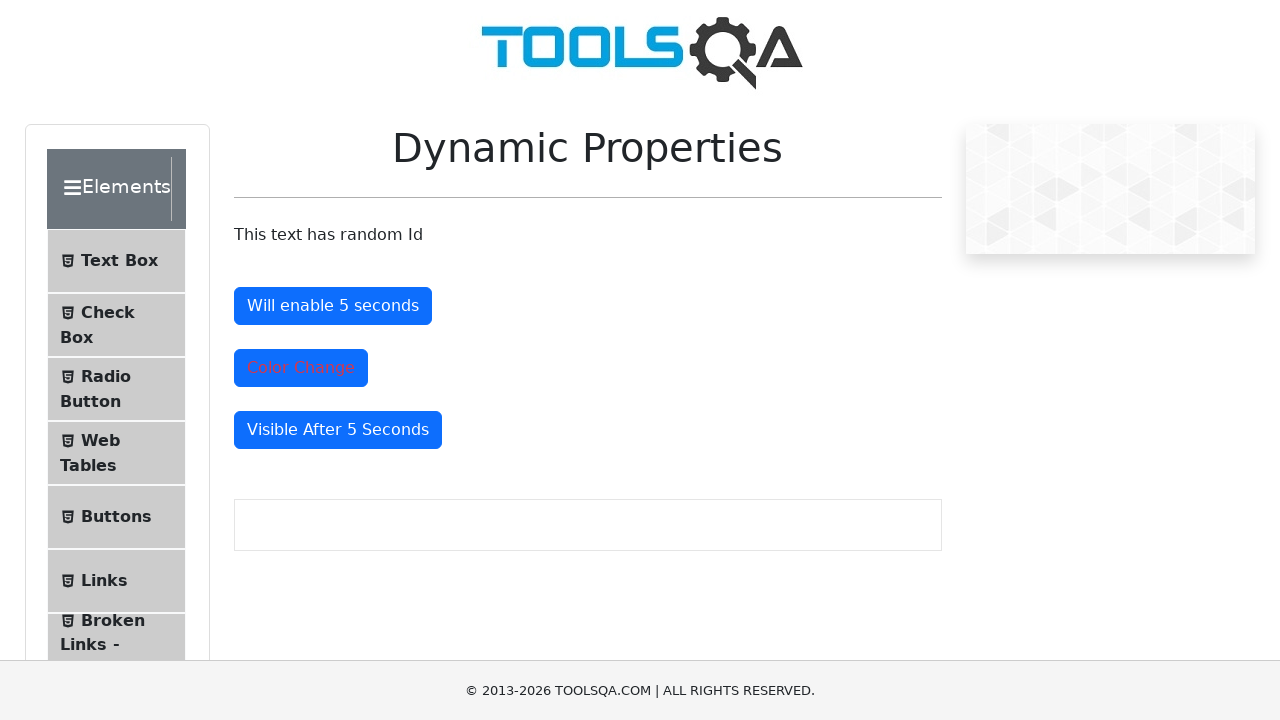

Clicked the enabled button at (333, 306) on #enableAfter
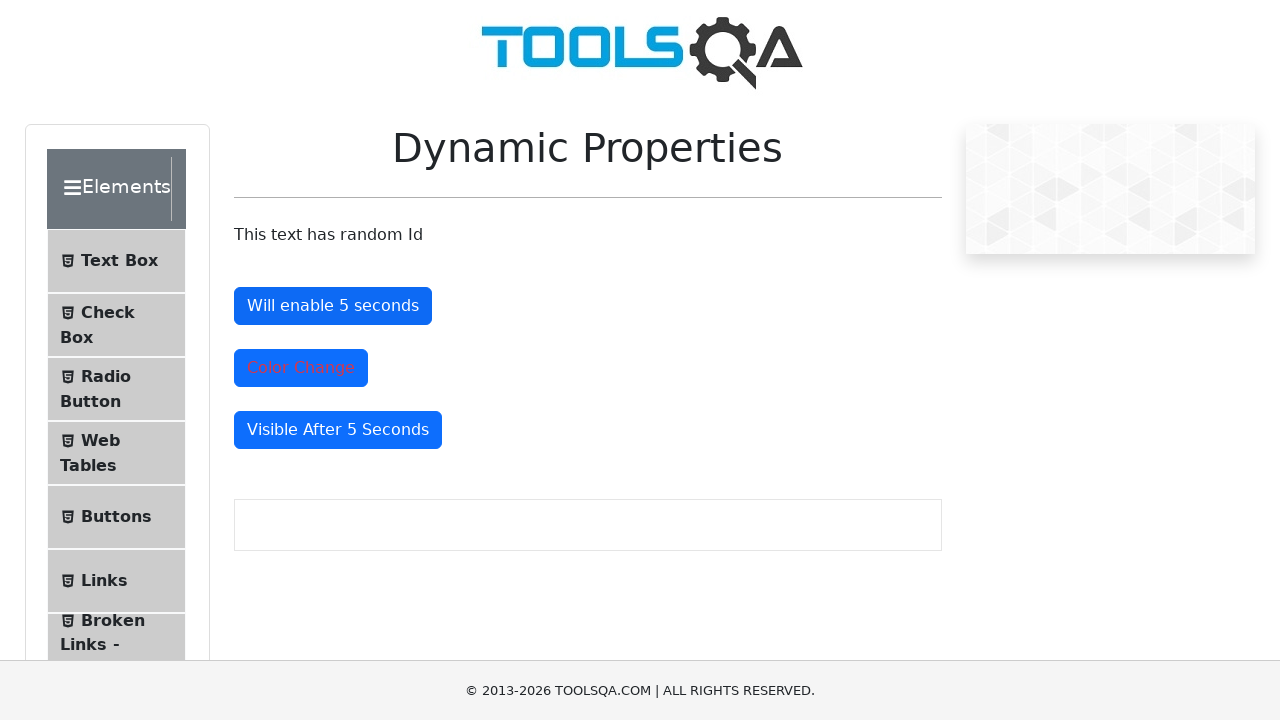

Scrolled to bottom of page
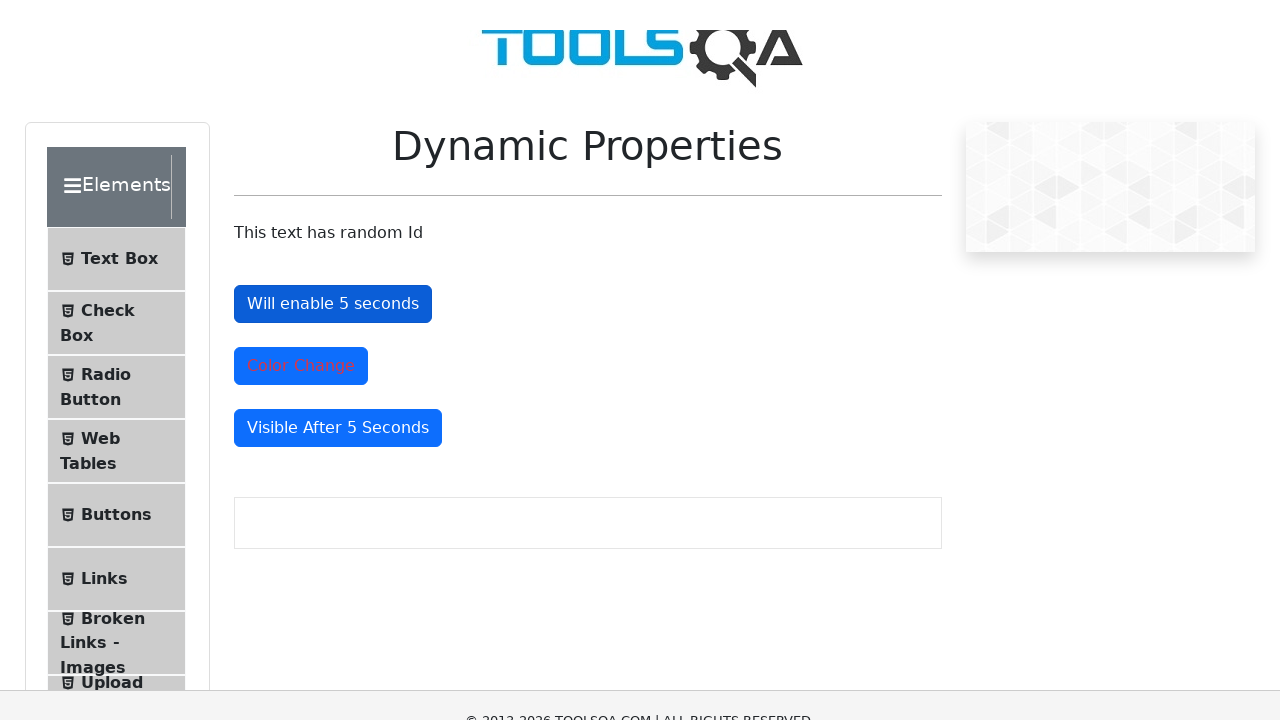

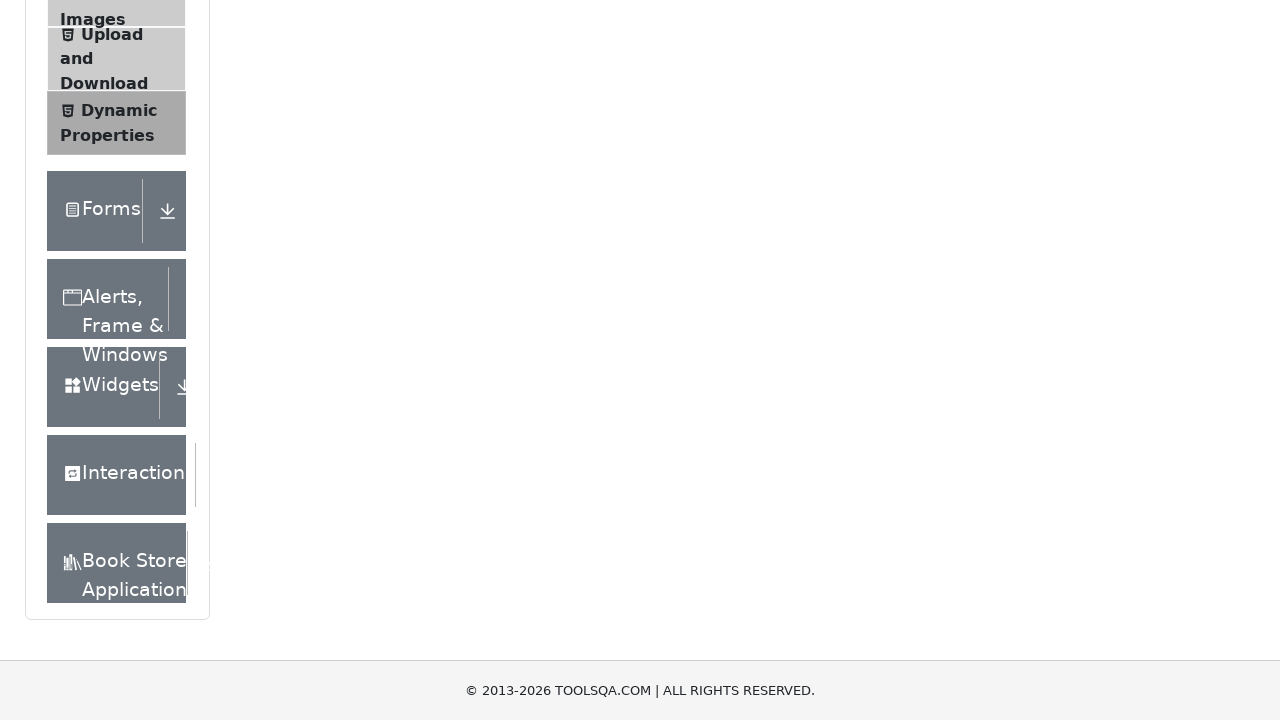